Tests handling of new browser tabs by clicking a link that opens a popup, then verifying the new tab's title and content

Starting URL: https://the-internet.herokuapp.com/windows

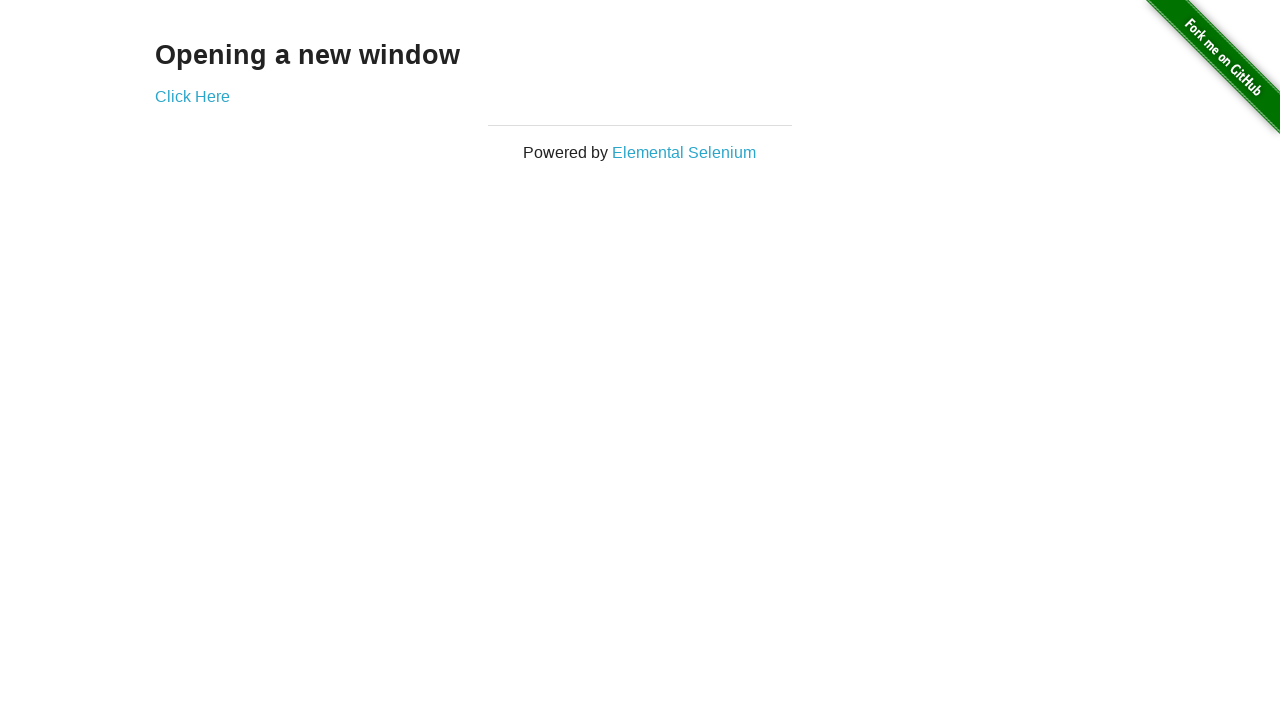

Clicked 'Click Here' link and new tab opened at (192, 96) on xpath=//a[normalize-space()="Click Here"]
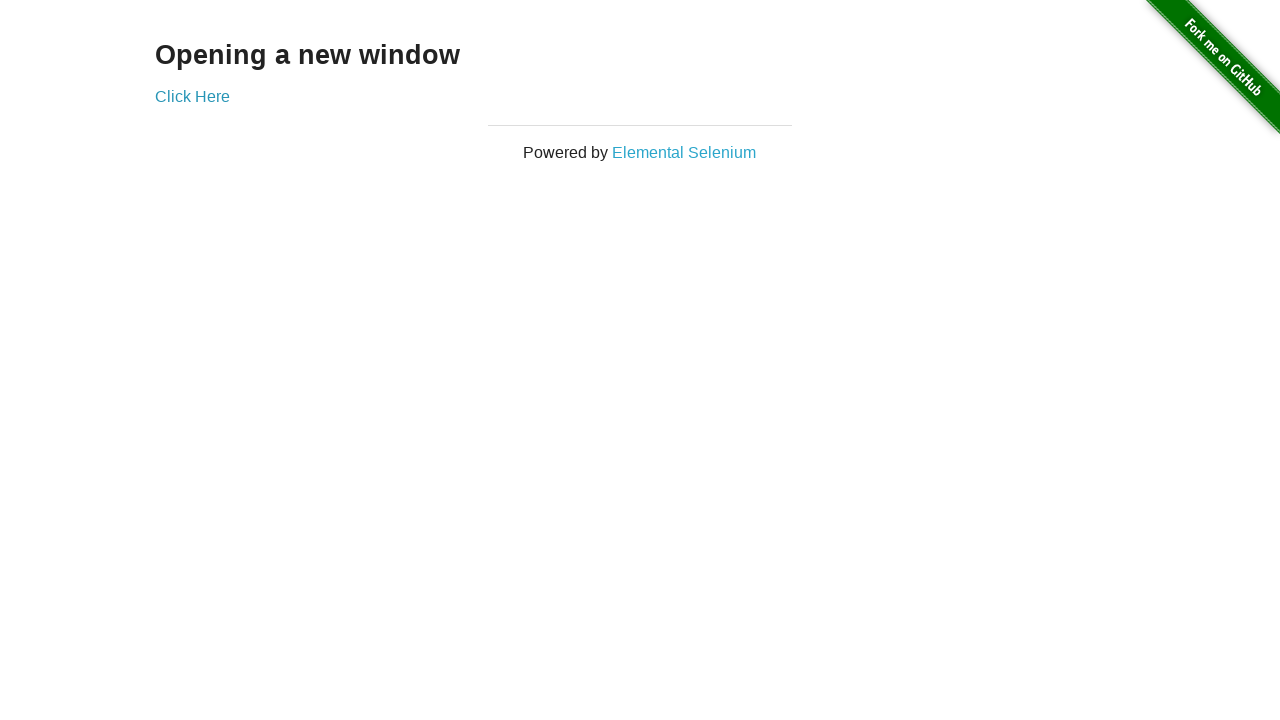

New tab finished loading
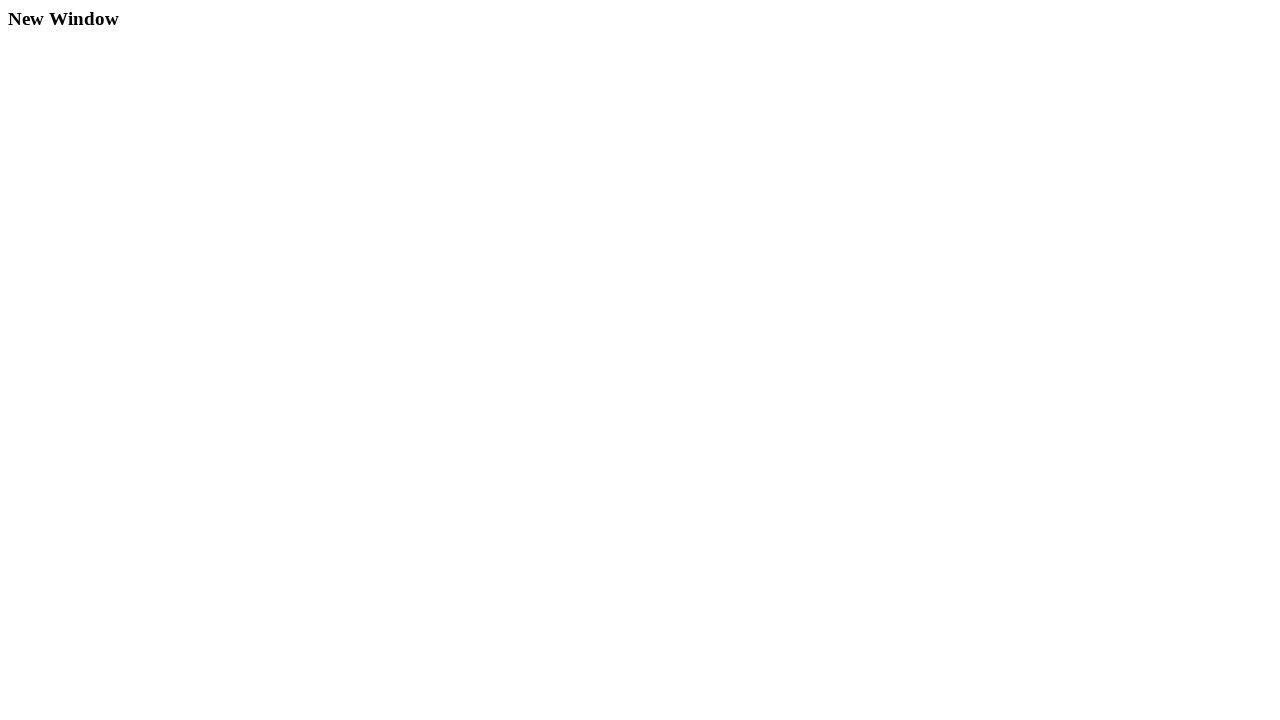

Example heading element found on new tab
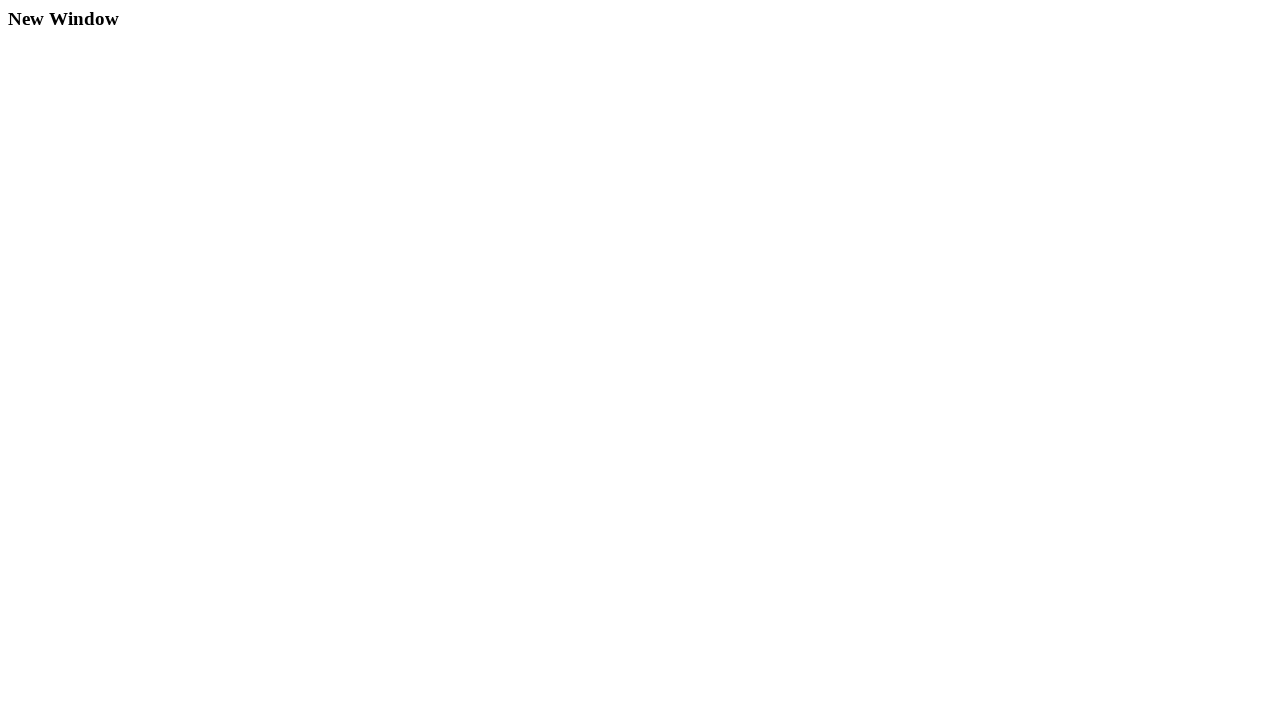

Verified new tab title is 'New Window'
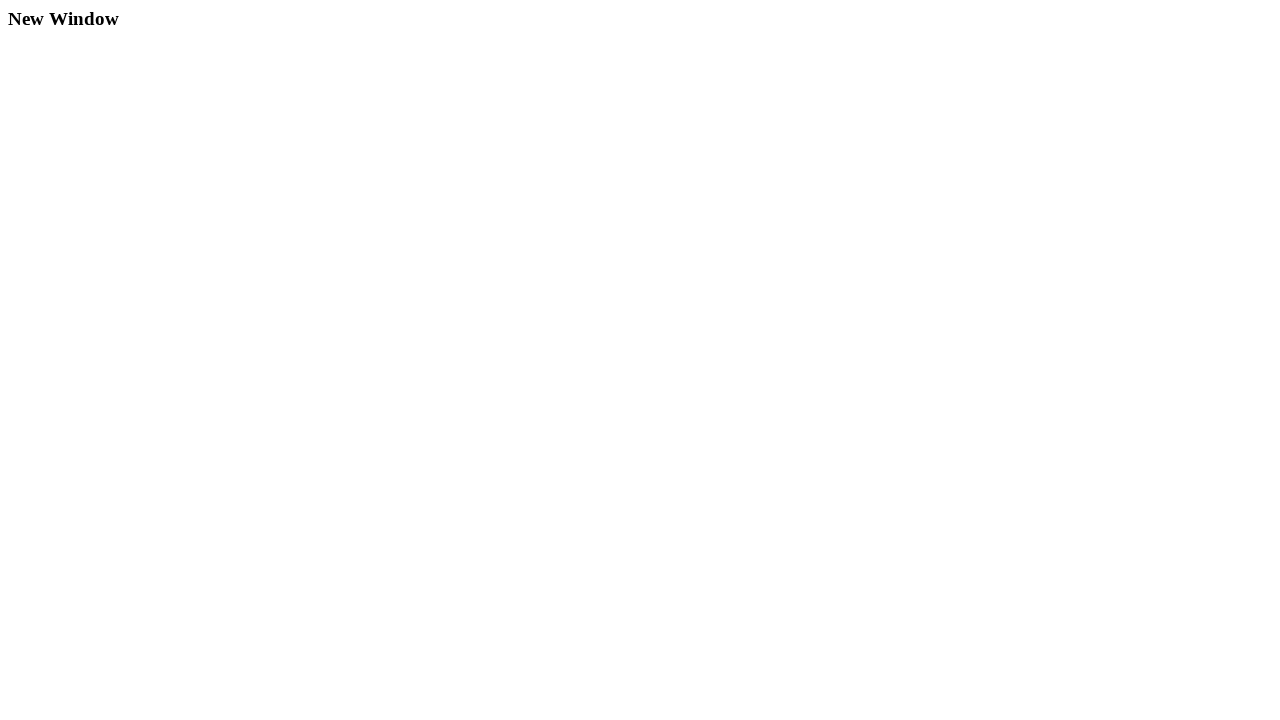

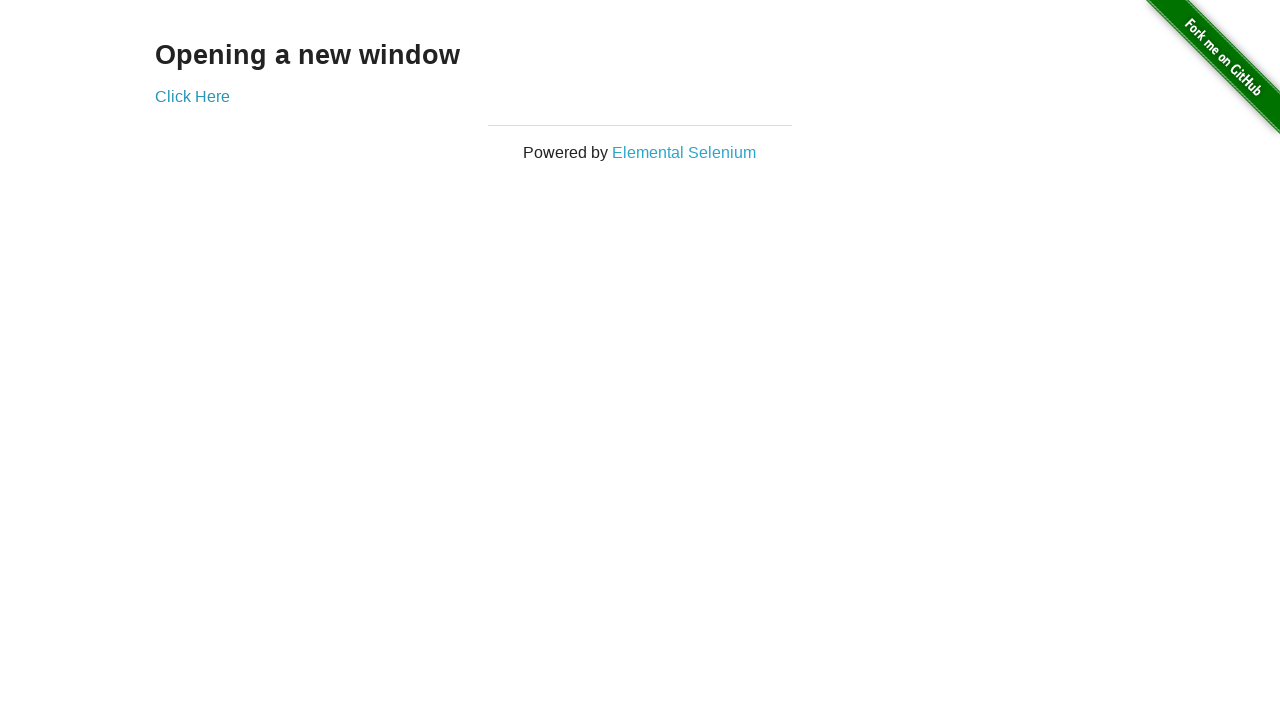